Tests the Python.org search functionality by searching for "pycon" and verifying that results are found.

Starting URL: http://www.python.org

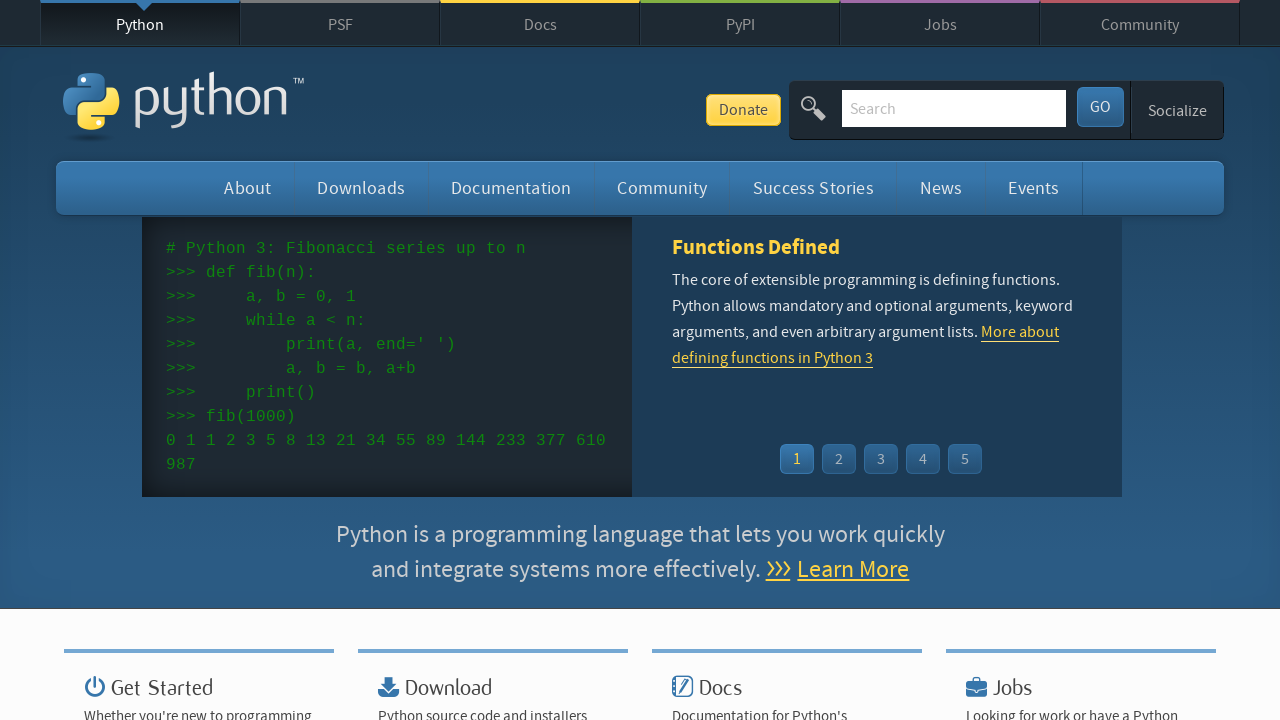

Verified 'Python' is in page title
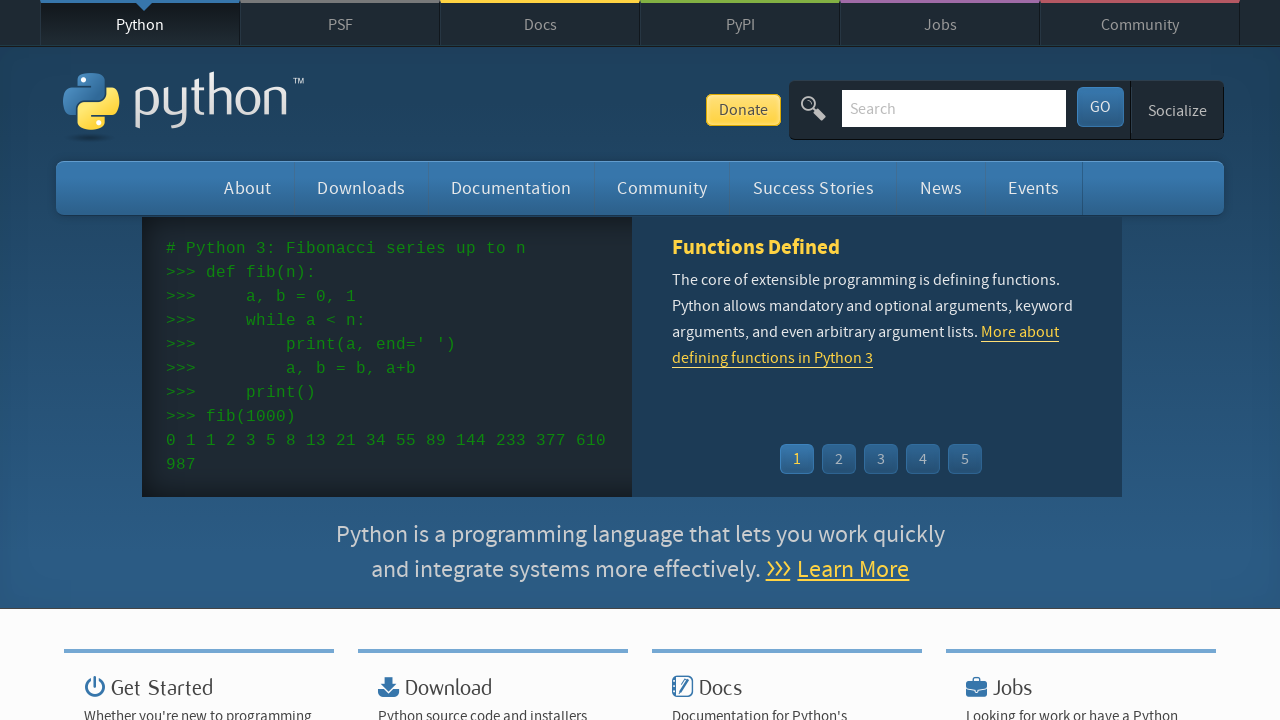

Located search input field
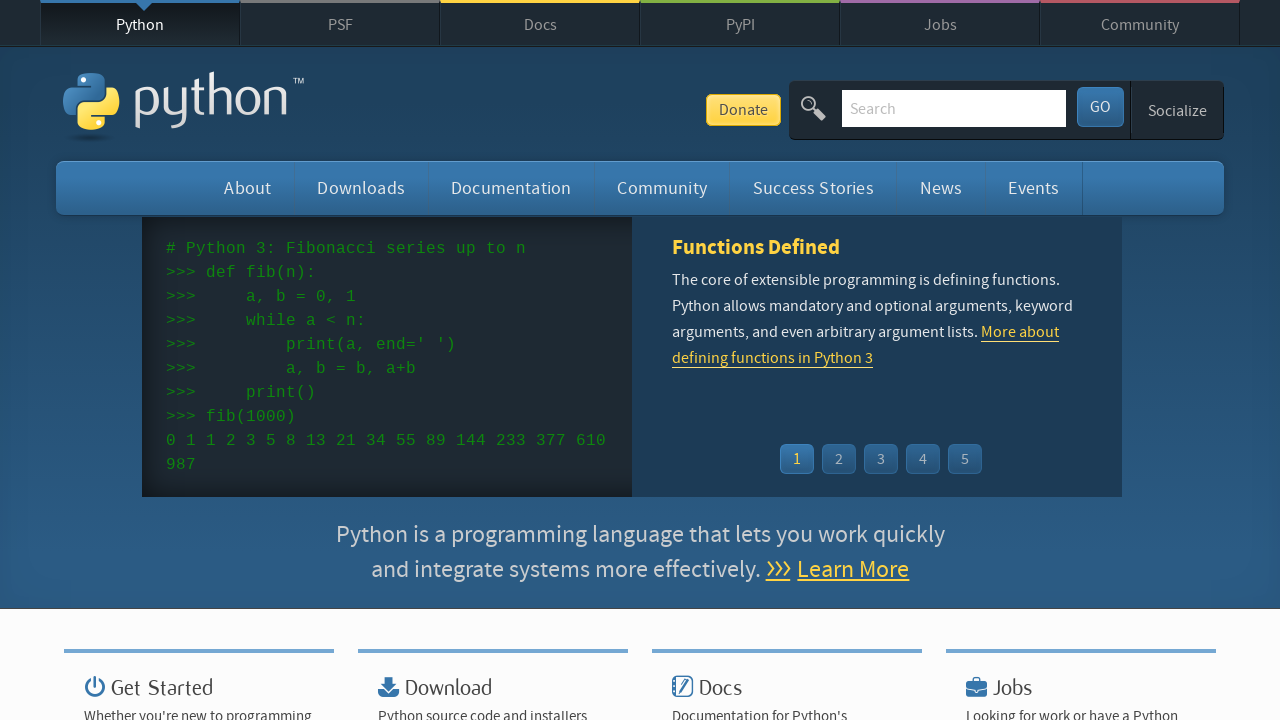

Cleared search input field on input[name='q']
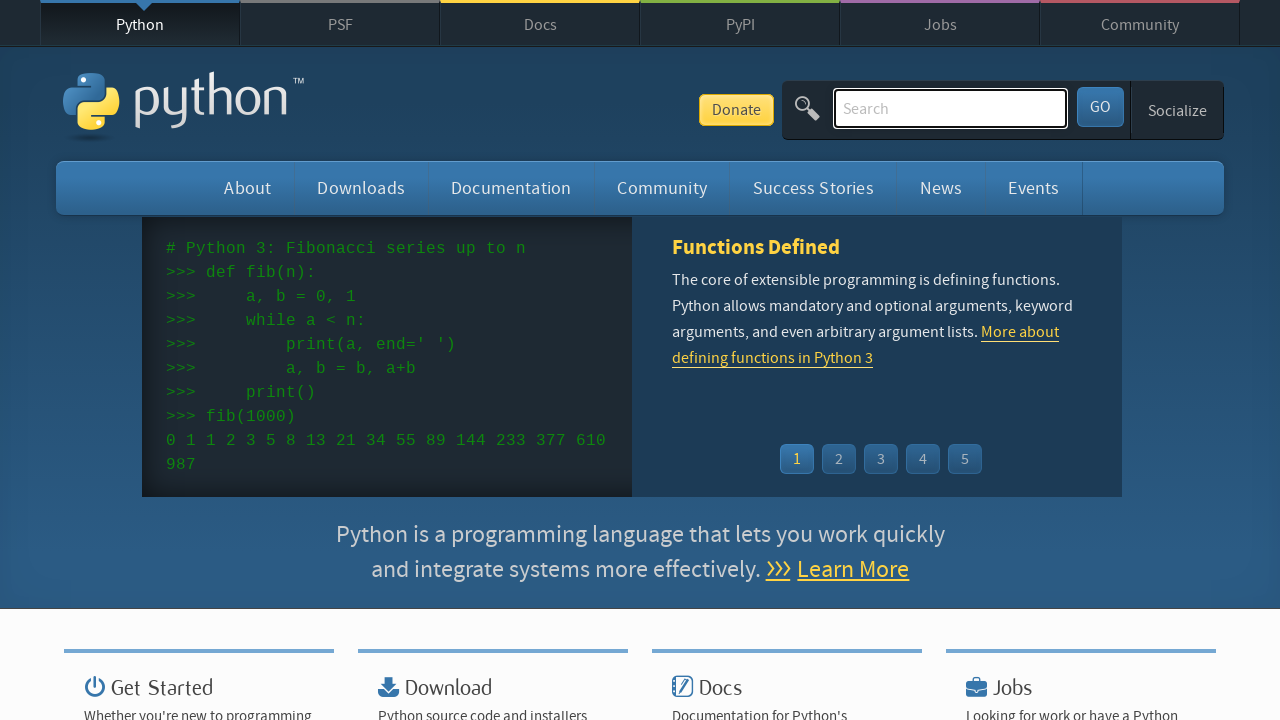

Filled search input with 'pycon' on input[name='q']
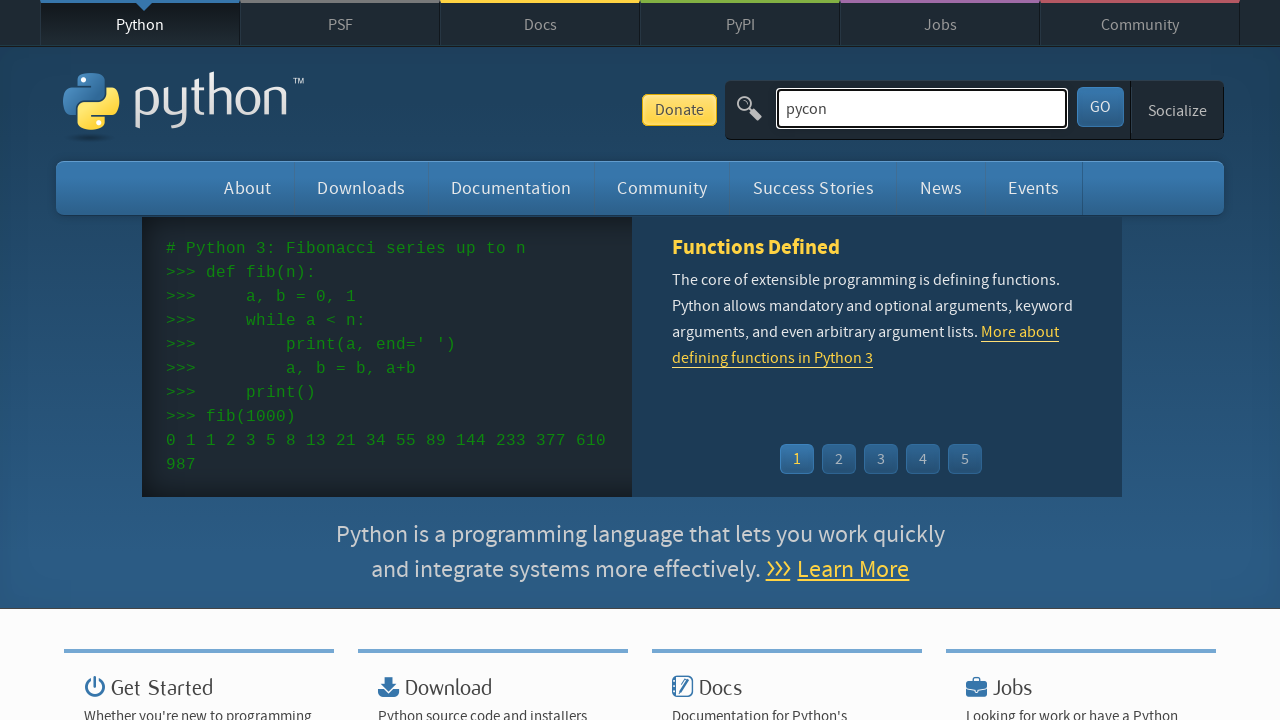

Pressed Enter to submit search query on input[name='q']
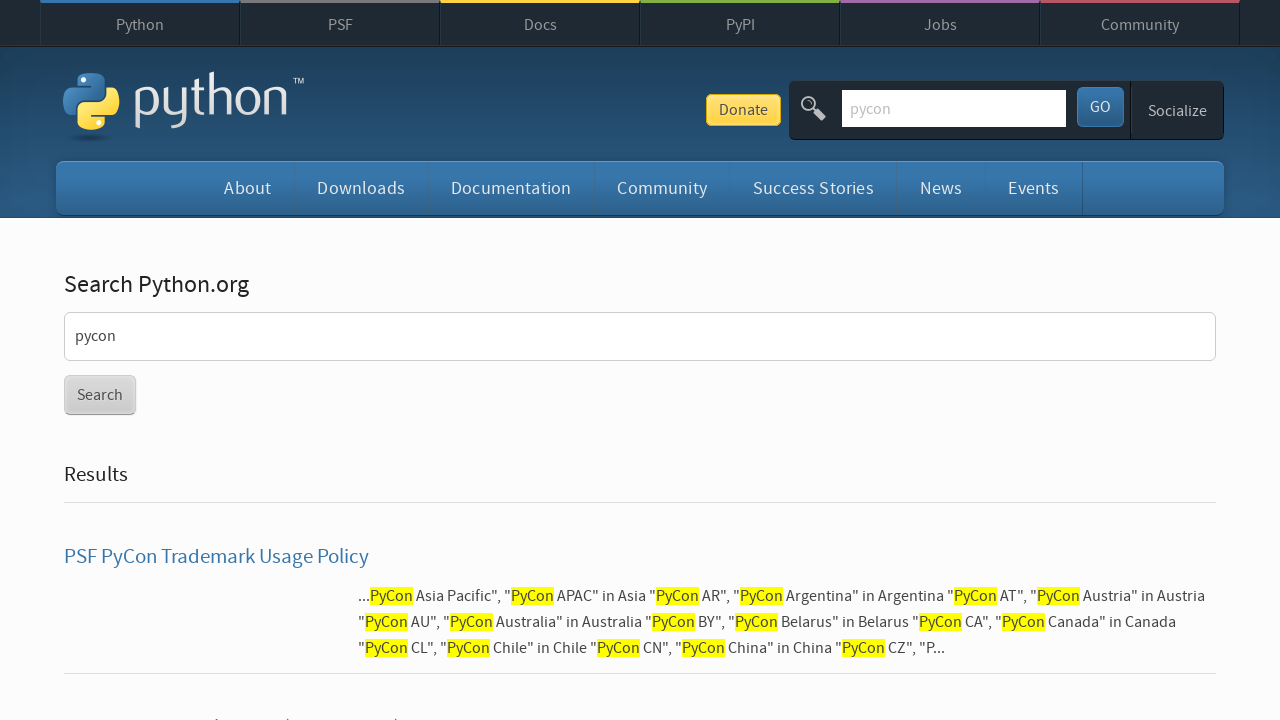

Waited for page to reach network idle state
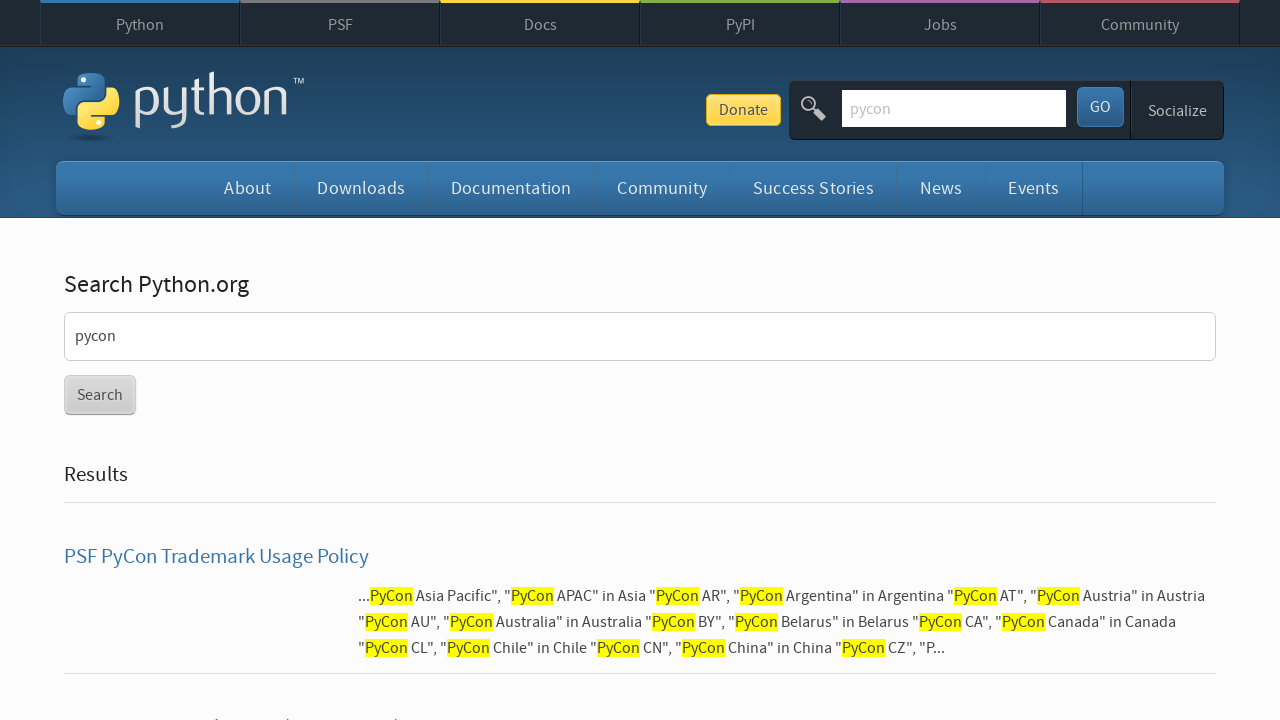

Verified search results were found (no 'No results found' message)
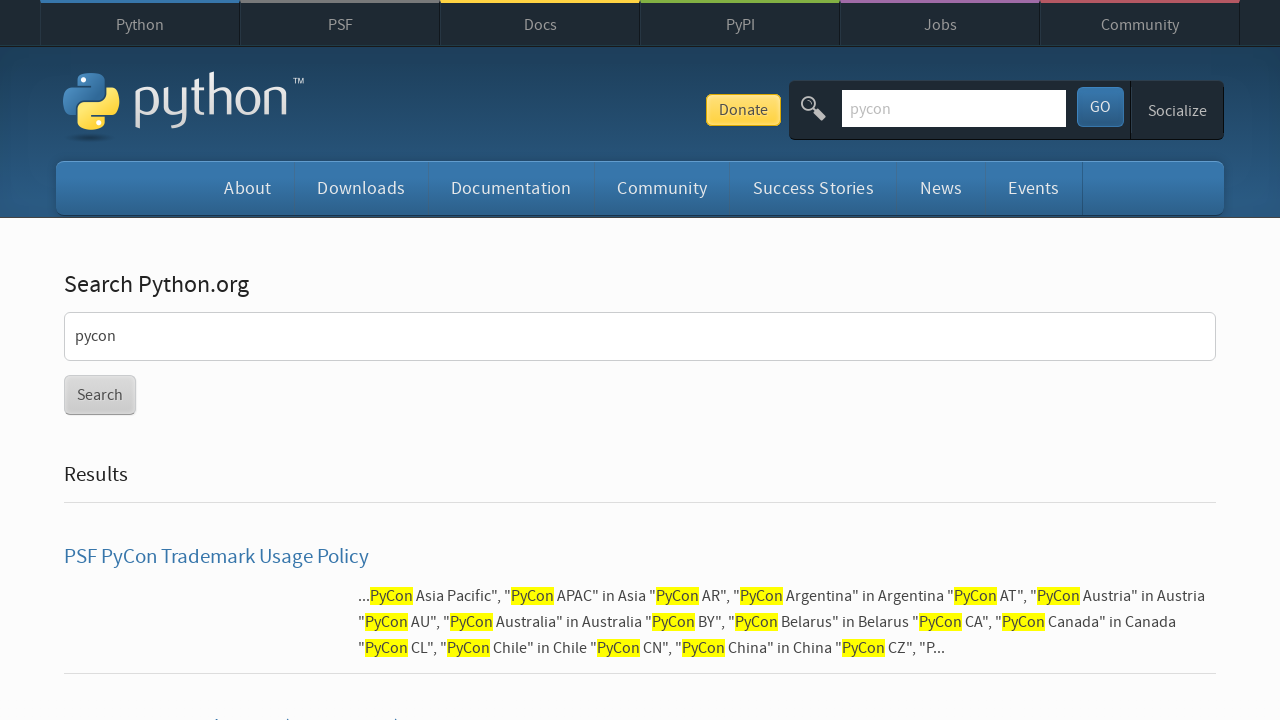

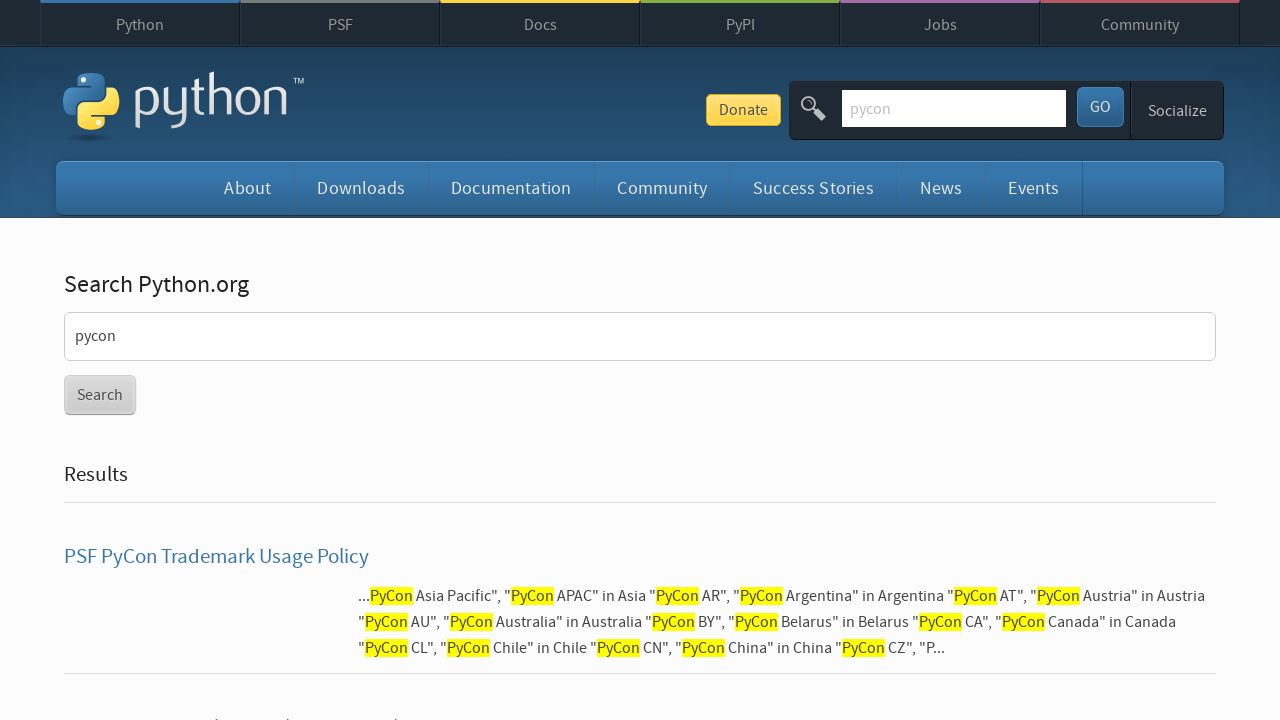